Clicks on Submit new Language menu and verifies the submenu text

Starting URL: http://www.99-bottles-of-beer.net/

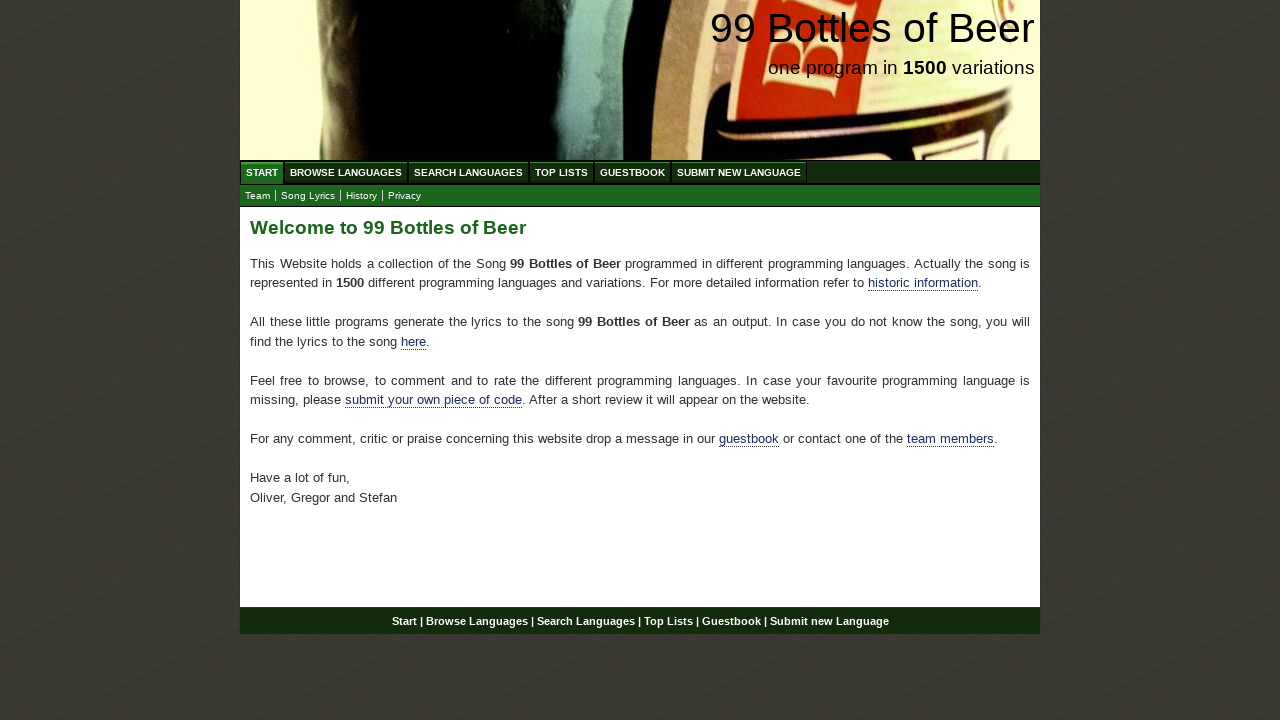

Navigated to http://www.99-bottles-of-beer.net/
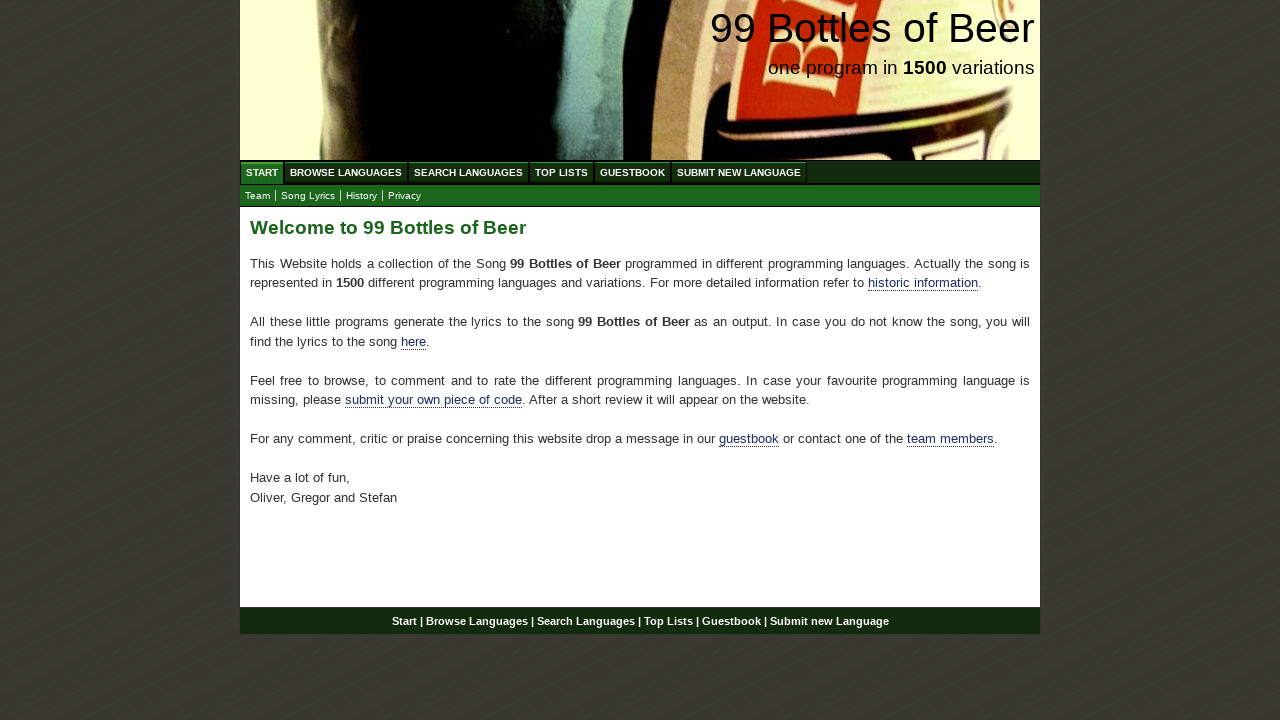

Clicked on 'Submit new Language' menu item at (739, 172) on xpath=//li/a[contains(text(), 'Submit new Language')]
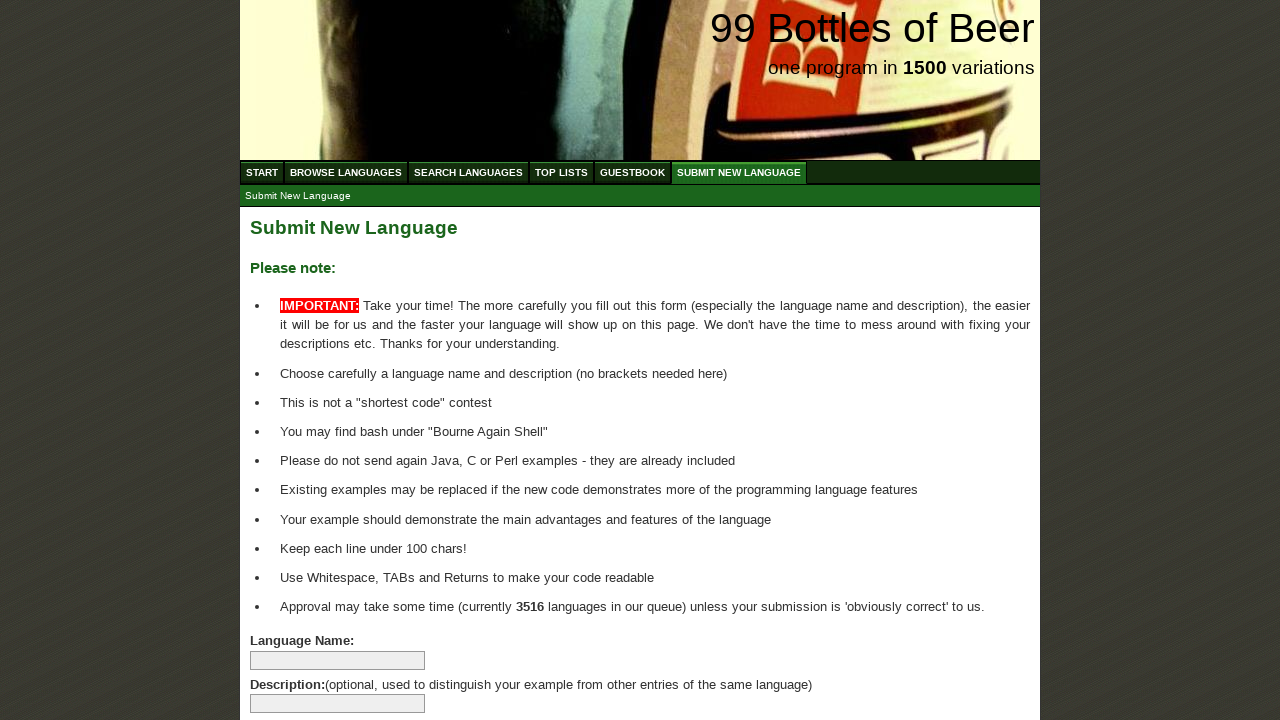

Retrieved submenu text content
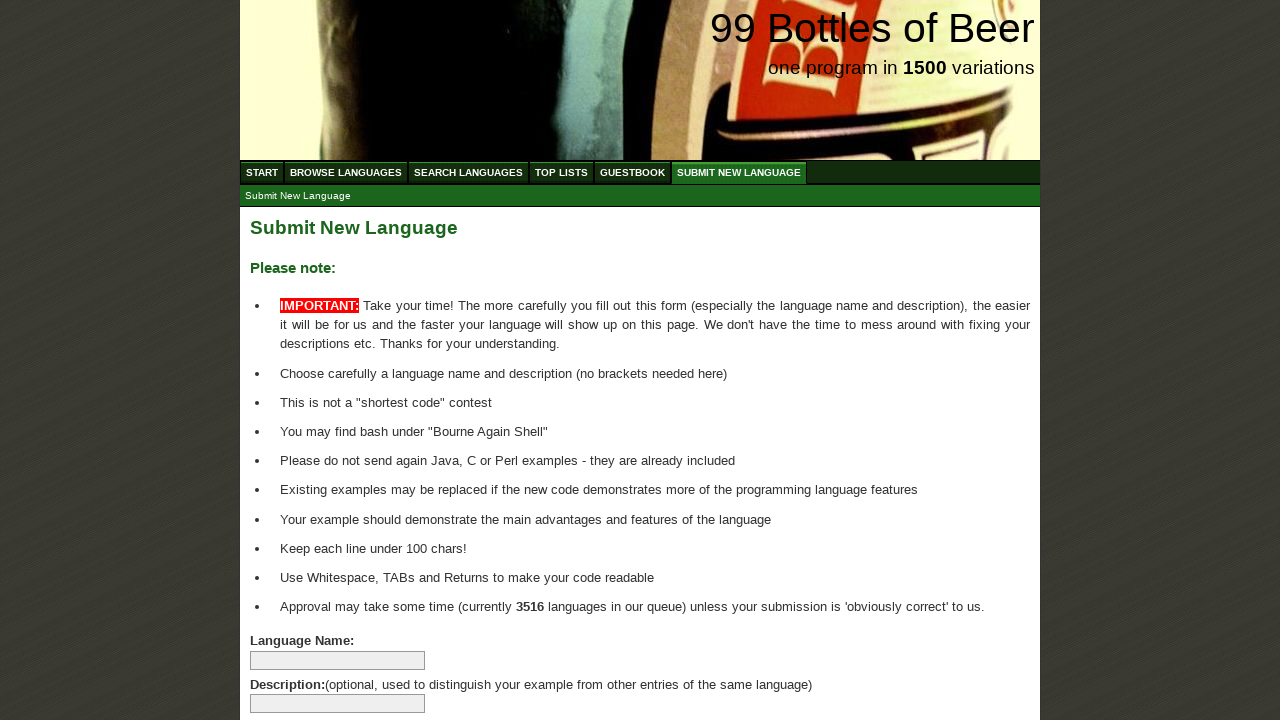

Verified submenu text matches 'submit new language'
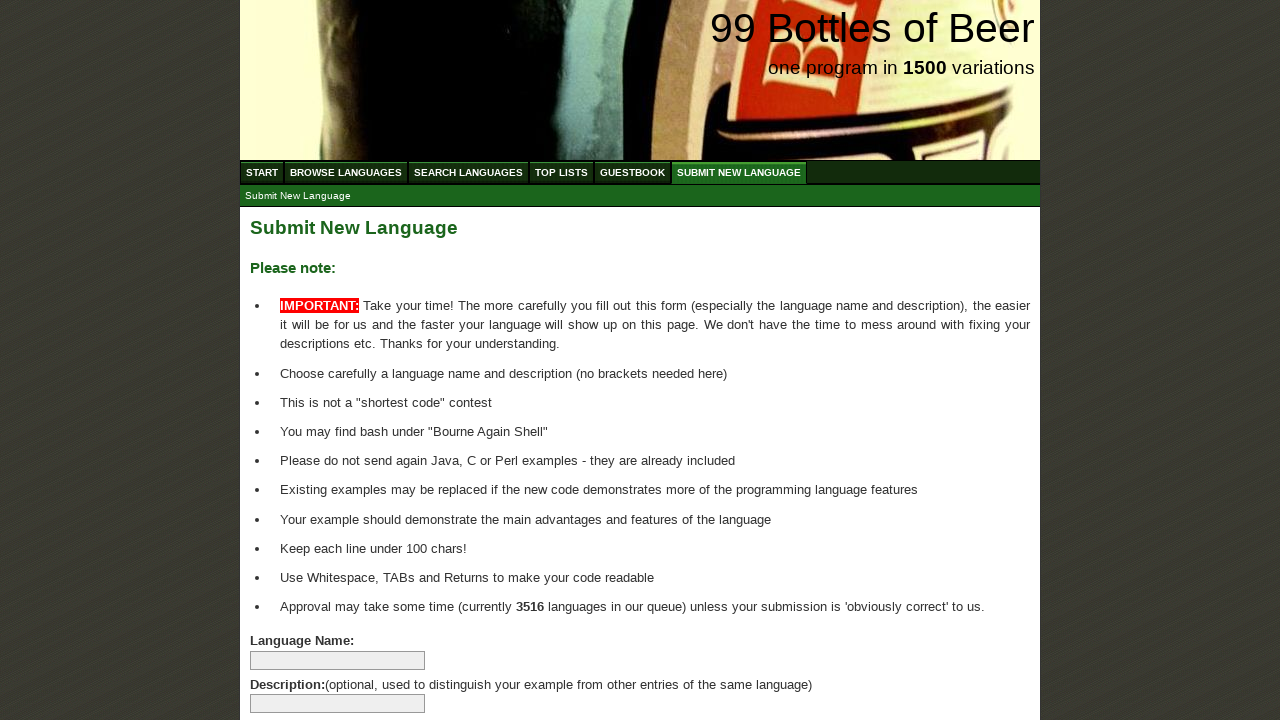

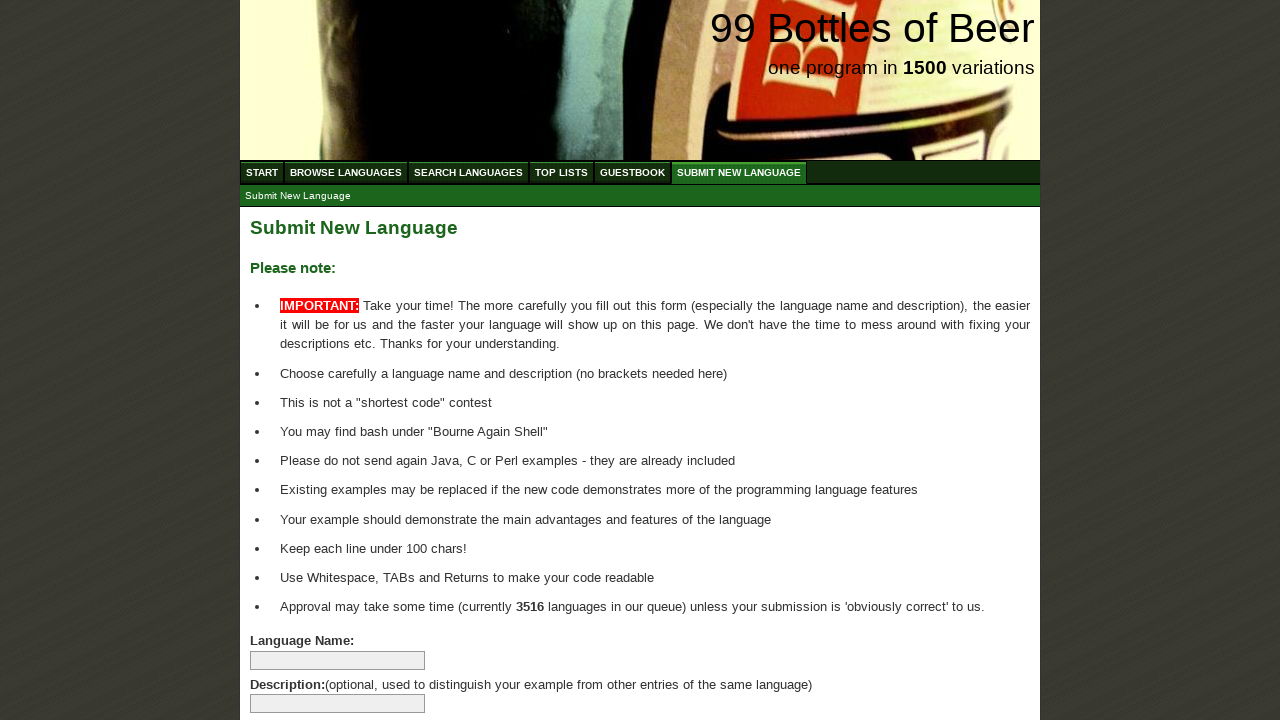